Tests window switching functionality by opening a new tab and switching between windows

Starting URL: https://formy-project.herokuapp.com/switch-window

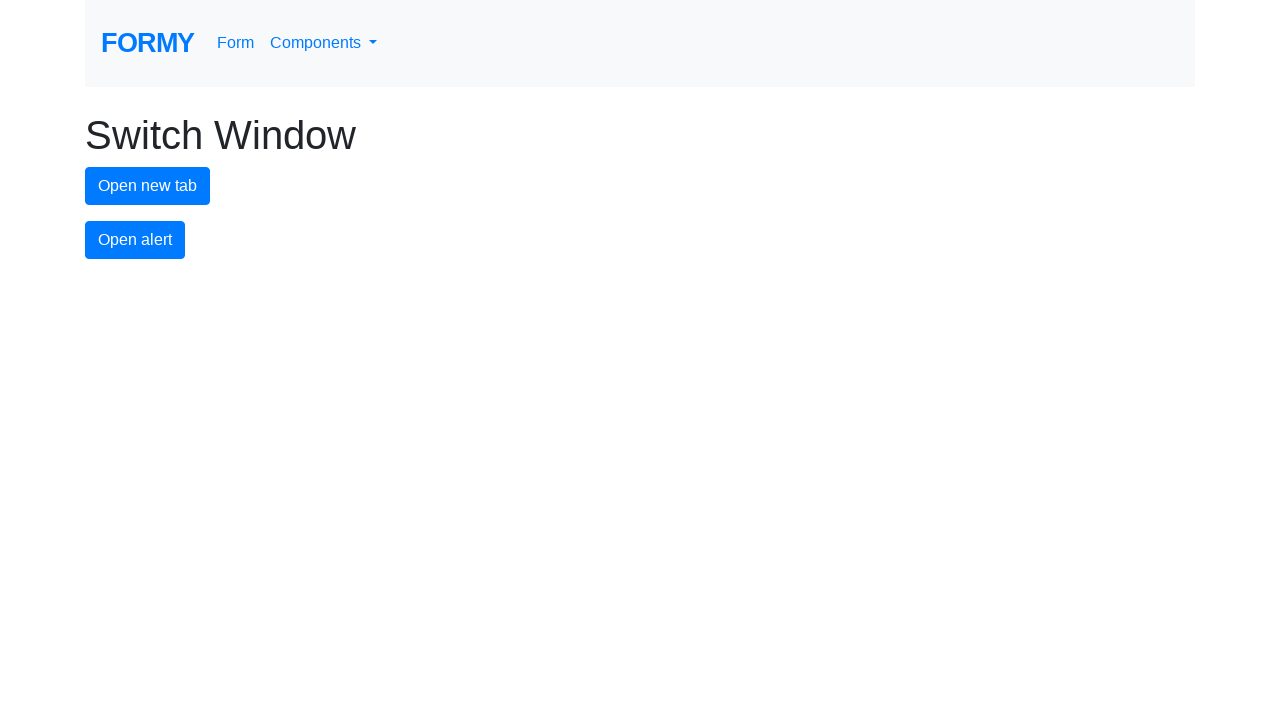

Clicked button to open new tab at (148, 186) on #new-tab-button
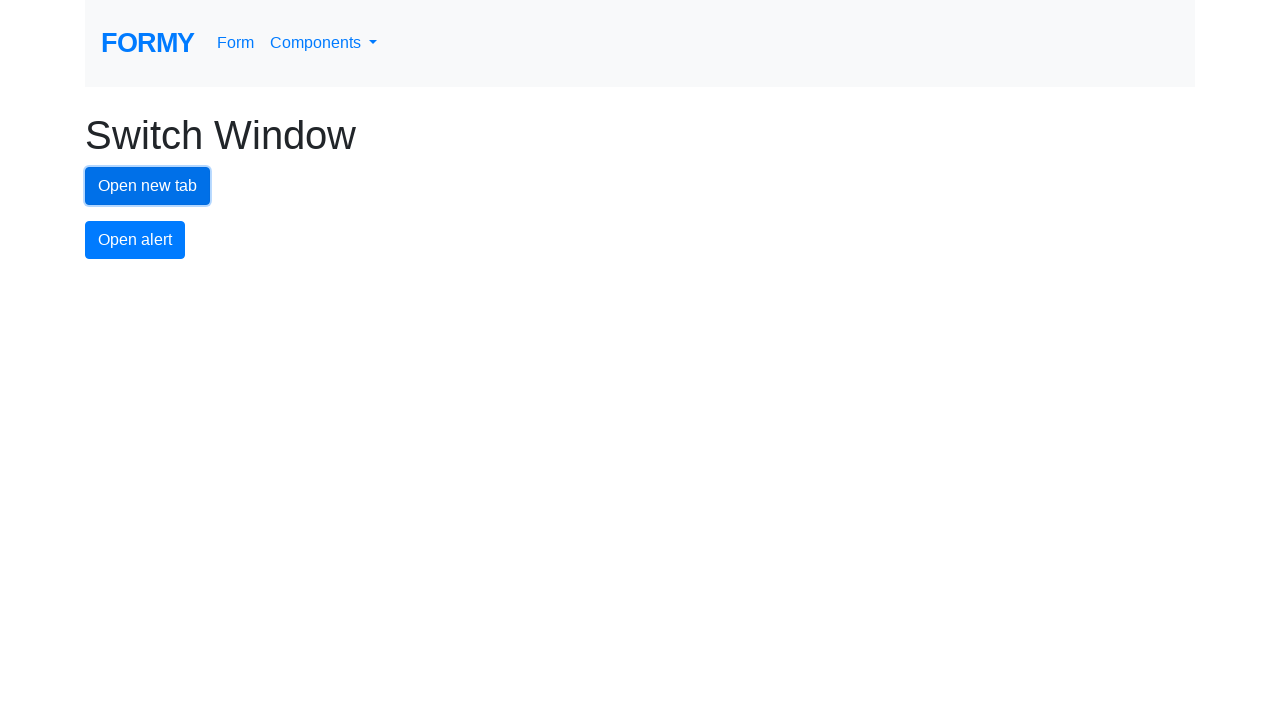

Waited for new tab to open
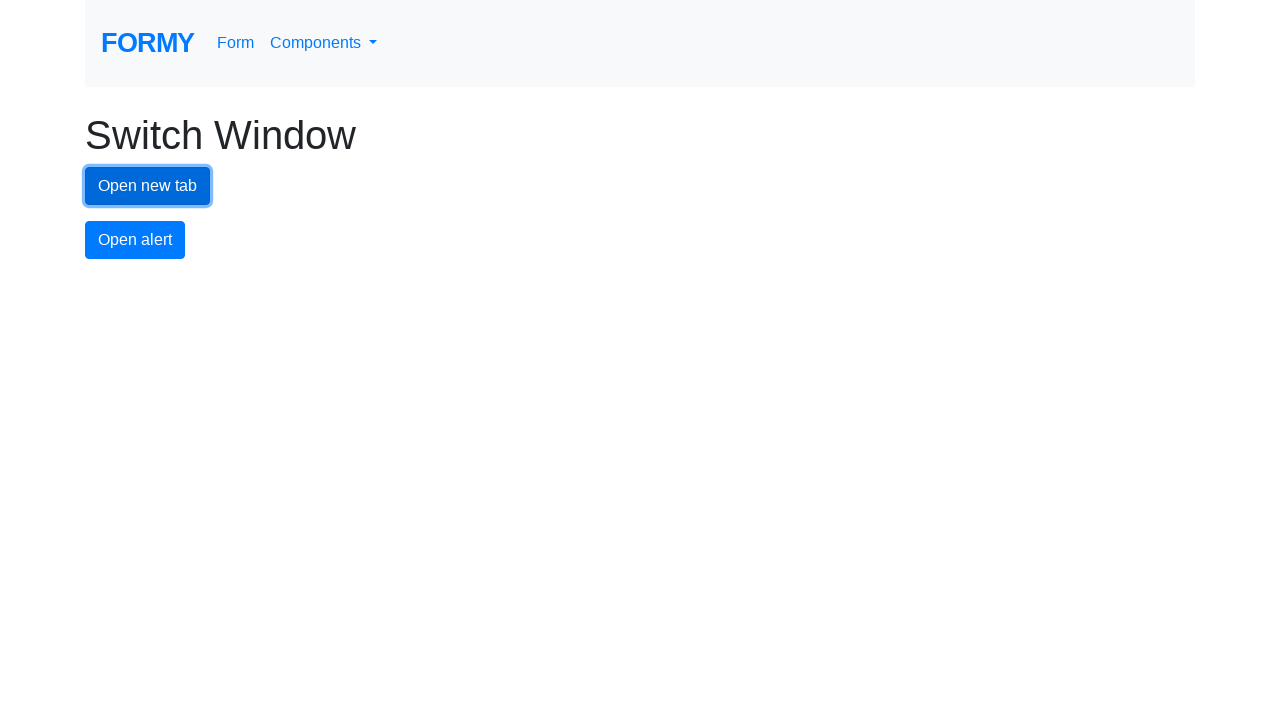

Retrieved list of all open pages/tabs
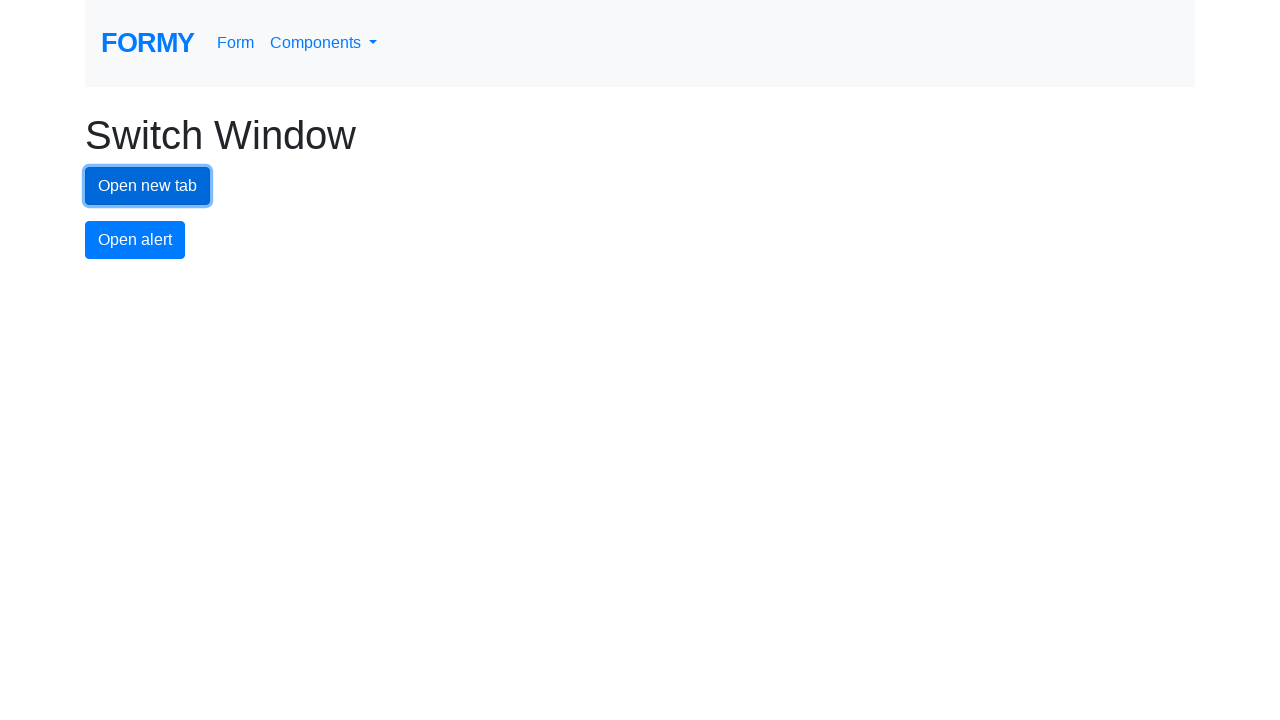

Switched to new tab by bringing it to front
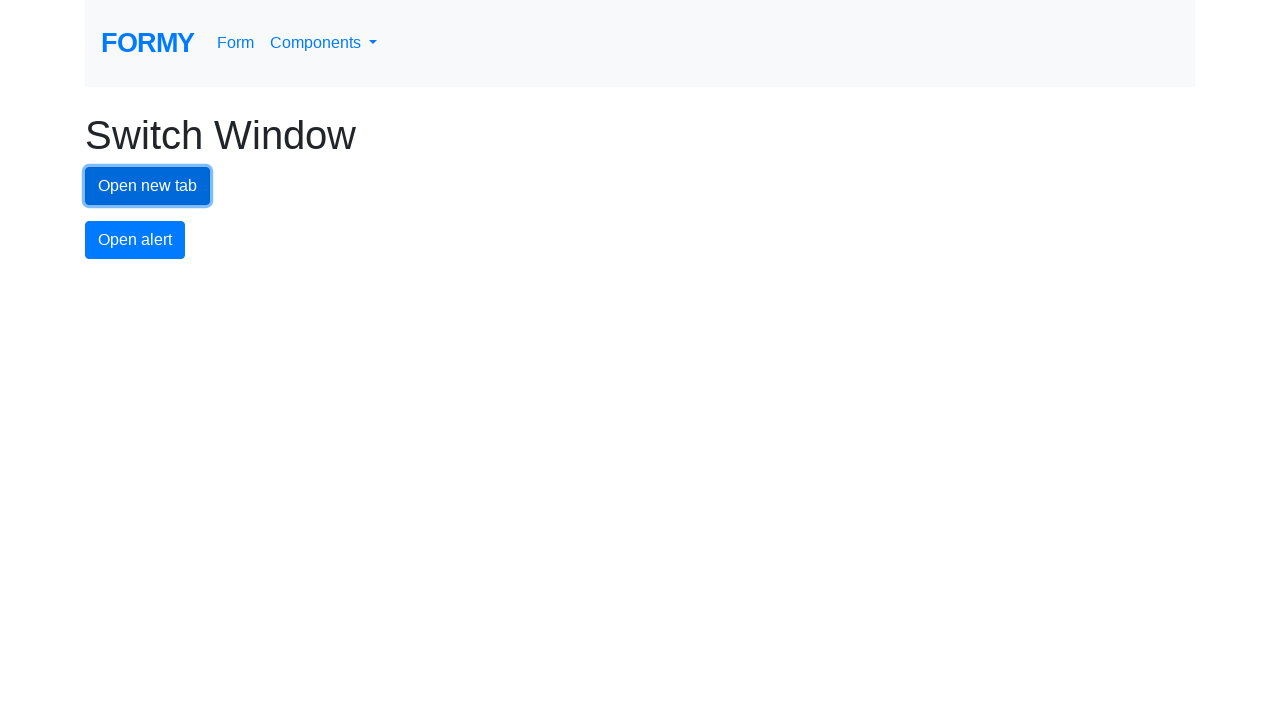

Switched back to original tab
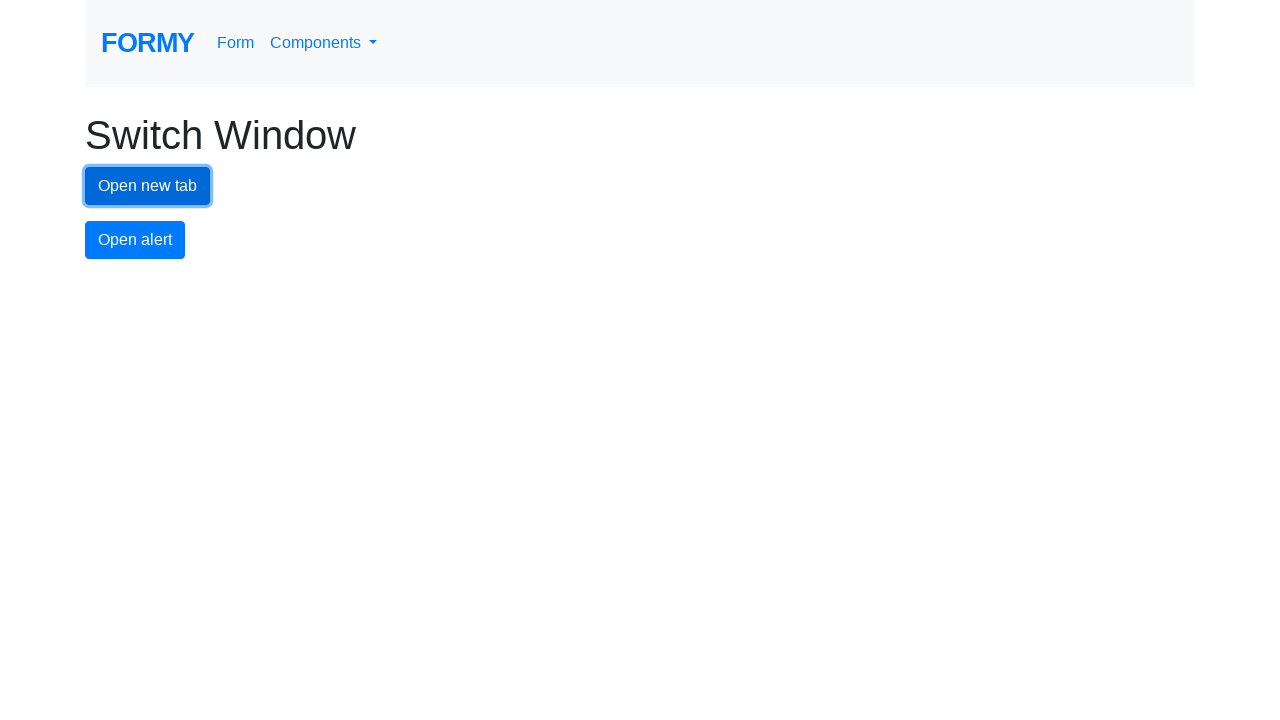

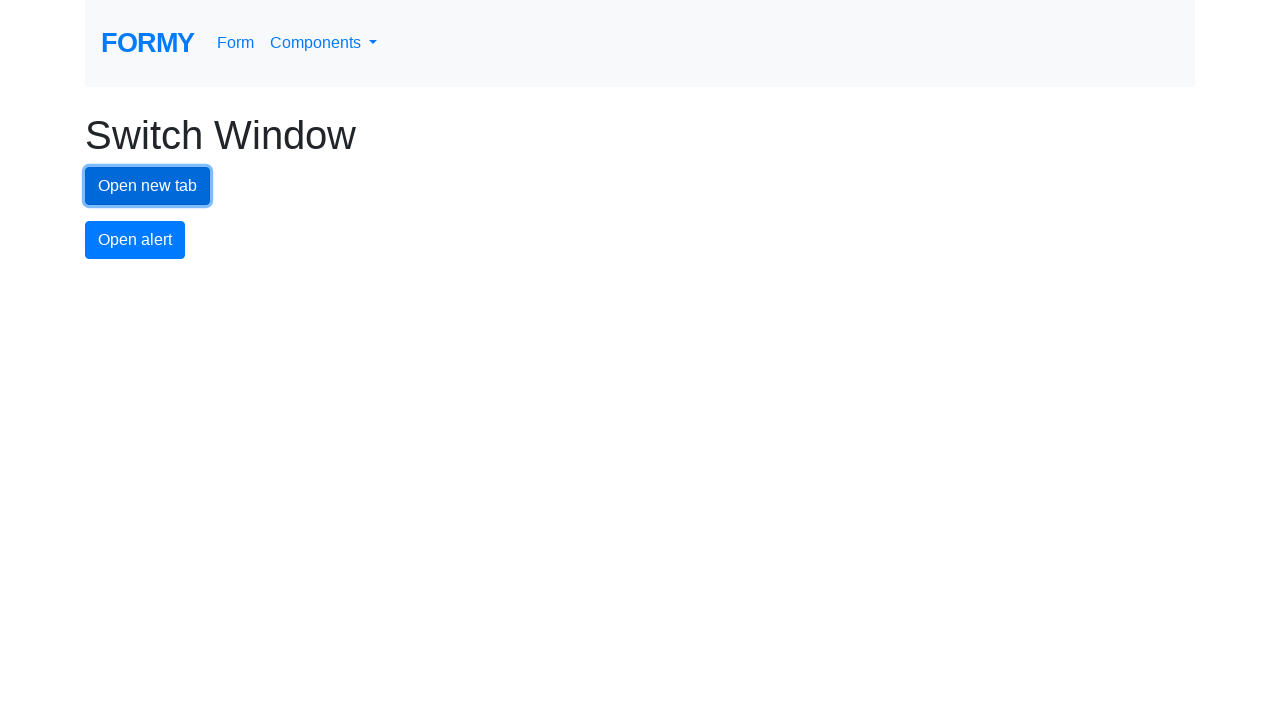